Tests navigation to Browse Languages menu, then to M submenu, and verifies MySQL appears as a language in the table

Starting URL: http://www.99-bottles-of-beer.net/

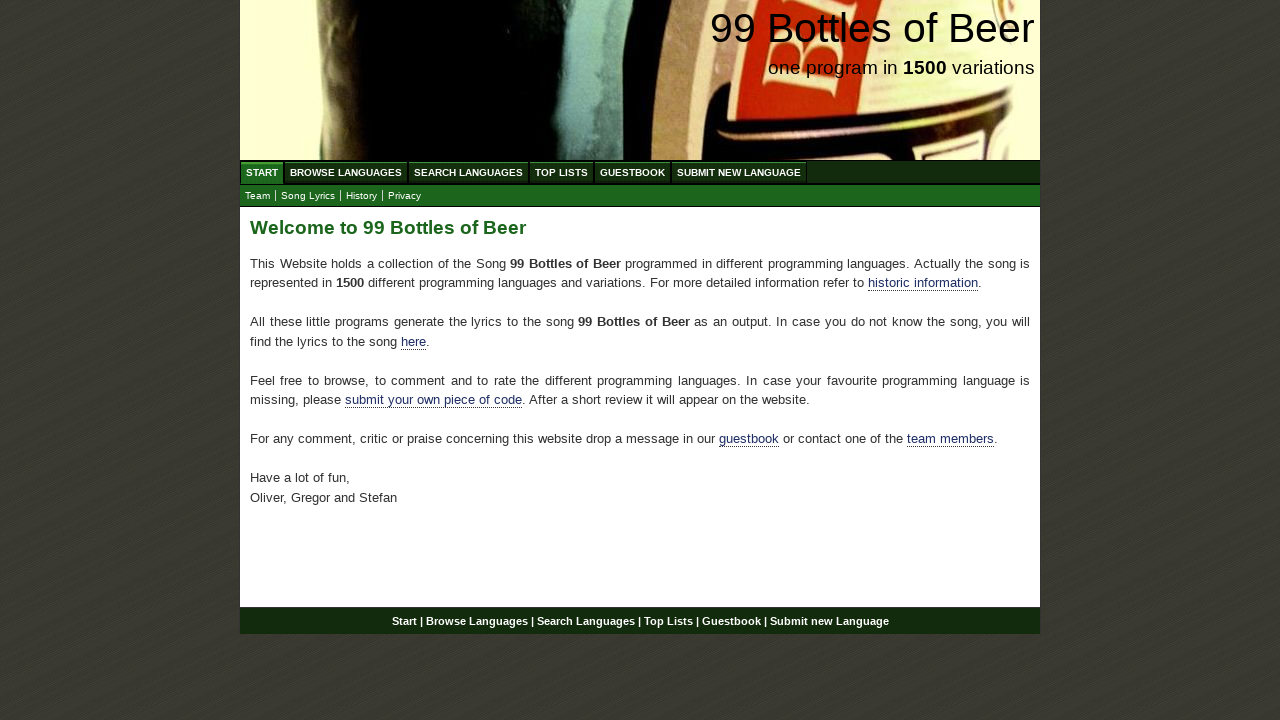

Clicked on BROWSE LANGUAGES menu at (346, 172) on xpath=//body/div[@id='wrap']/div[@id='navigation']/ul[@id='menu']/li/a[@href='/a
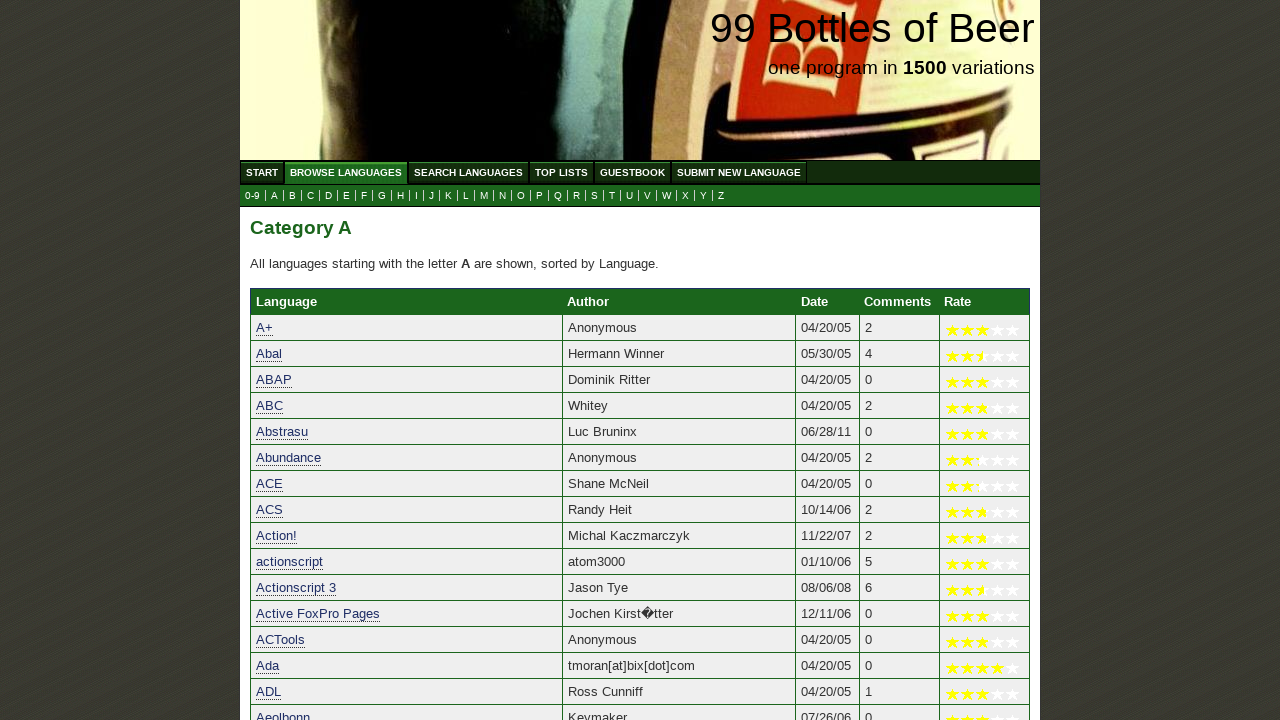

Clicked on M submenu at (484, 196) on xpath=//div[@id='navigation']/ul[@id='submenu']/li/a[@href='m.html']
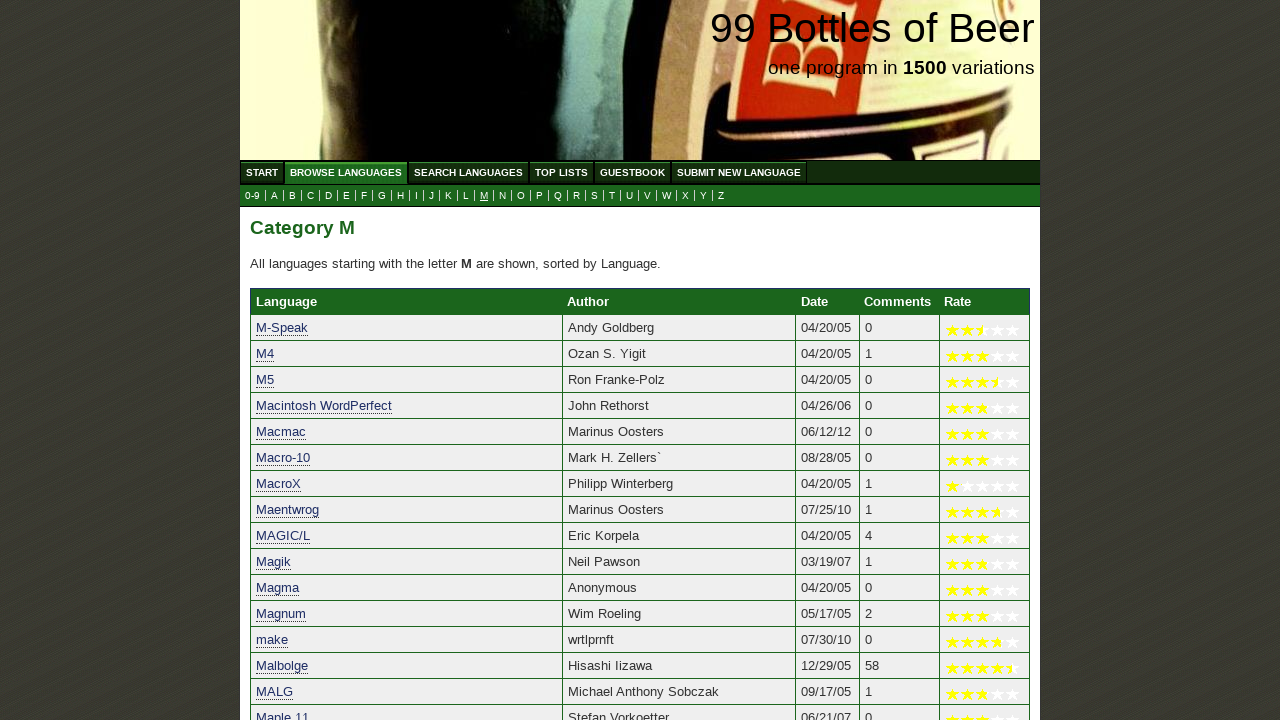

MySQL language link appeared in the table
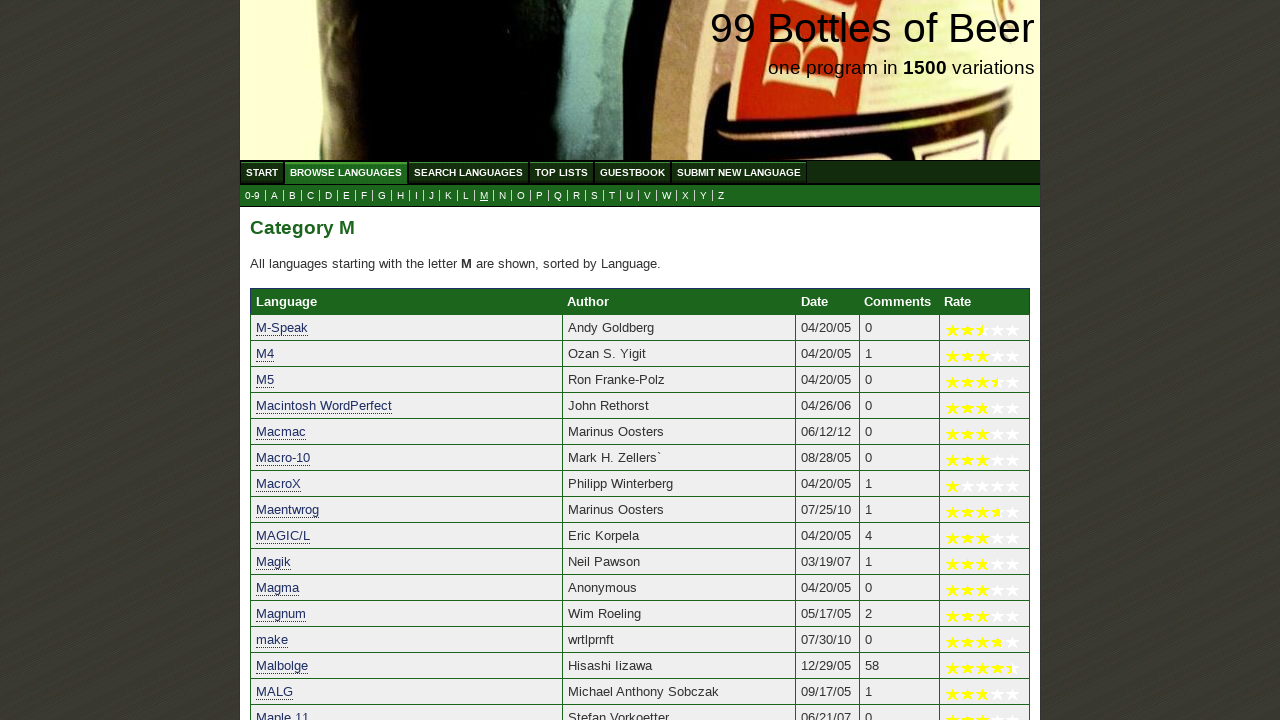

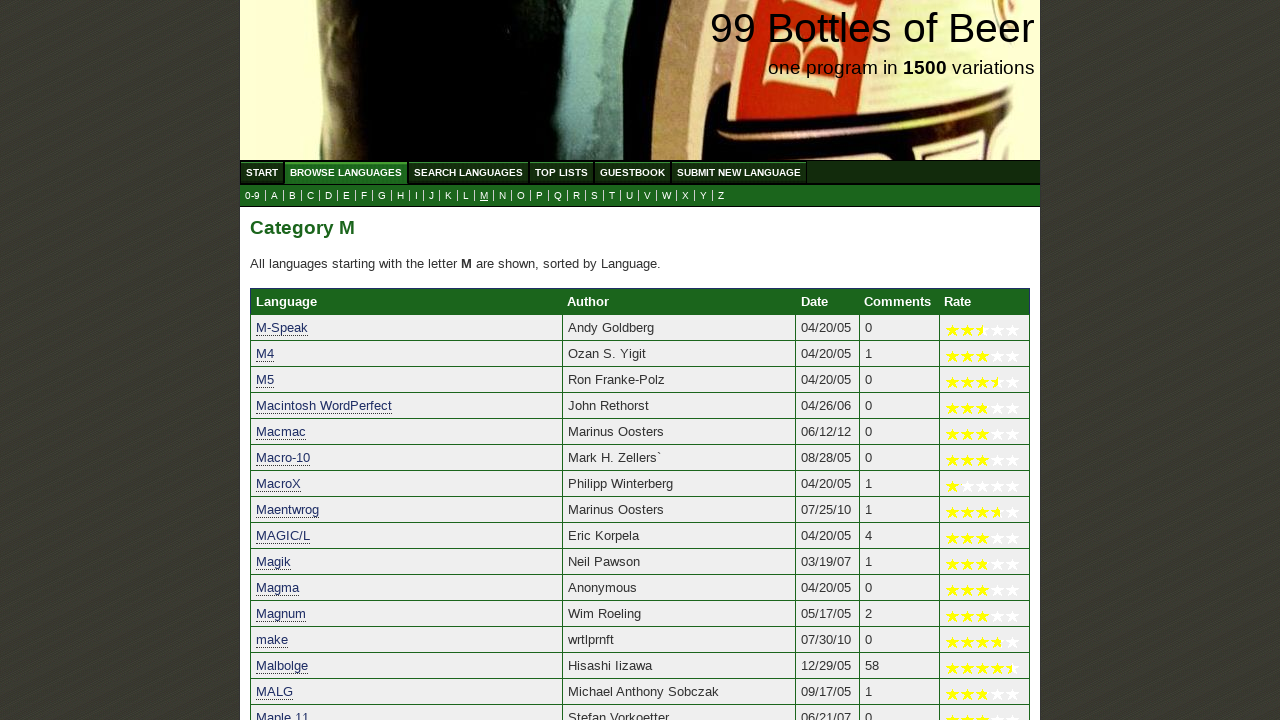